Tests checkbox functionality by randomly selecting checkboxes and clicking on Friday checkbox up to 3 times

Starting URL: http://samples.gwtproject.org/samples/Showcase/Showcase.html#!CwCheckBox

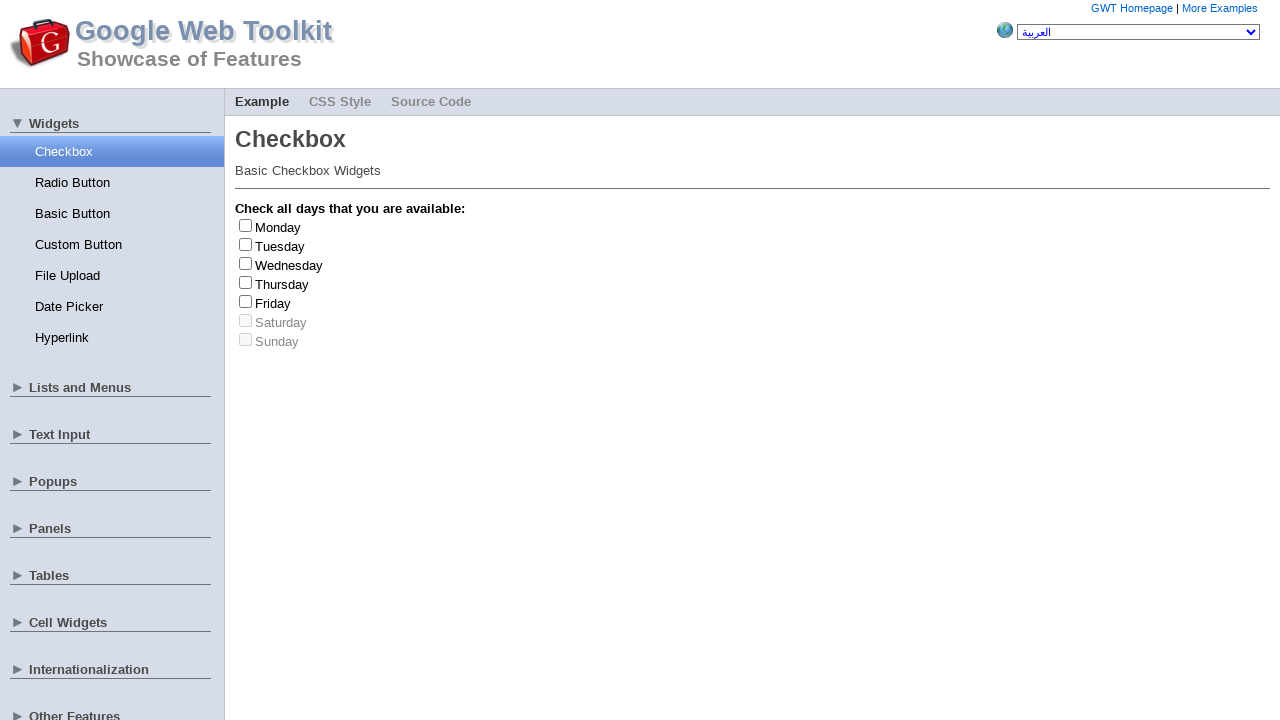

Located all checkbox labels on the page
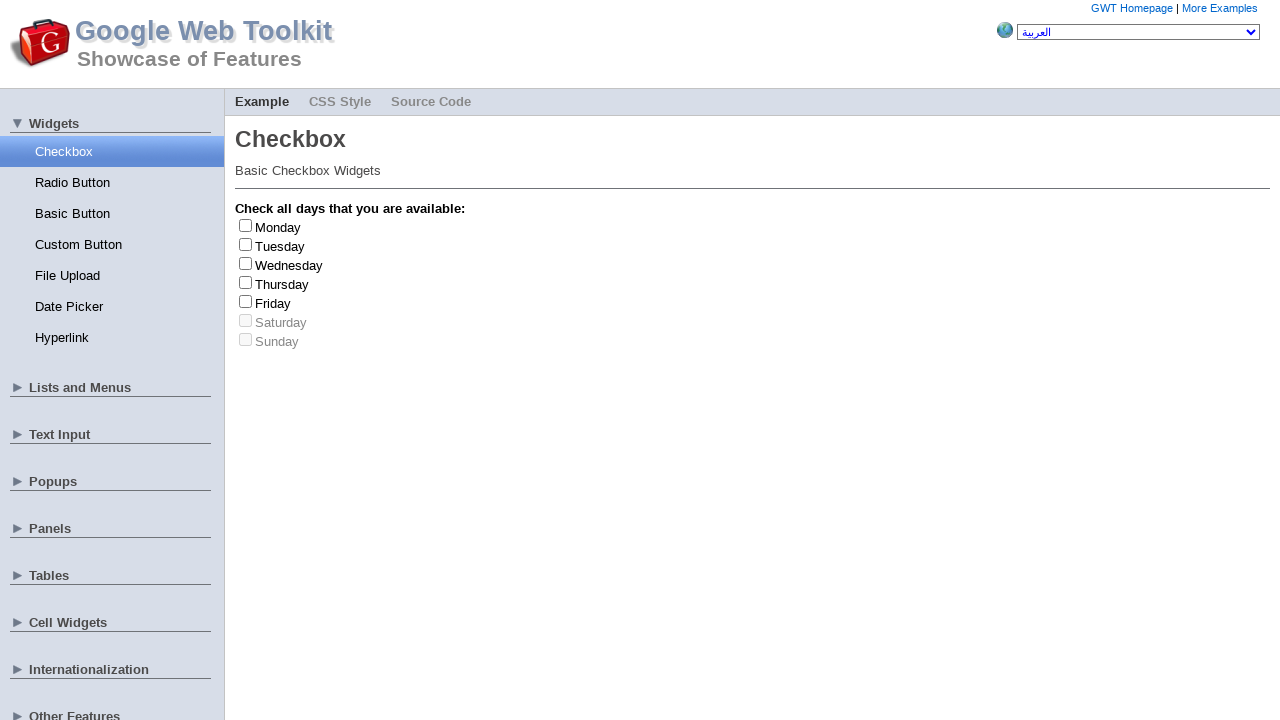

Clicked randomly selected checkbox (index 1) at (280, 246) on label >> nth=1
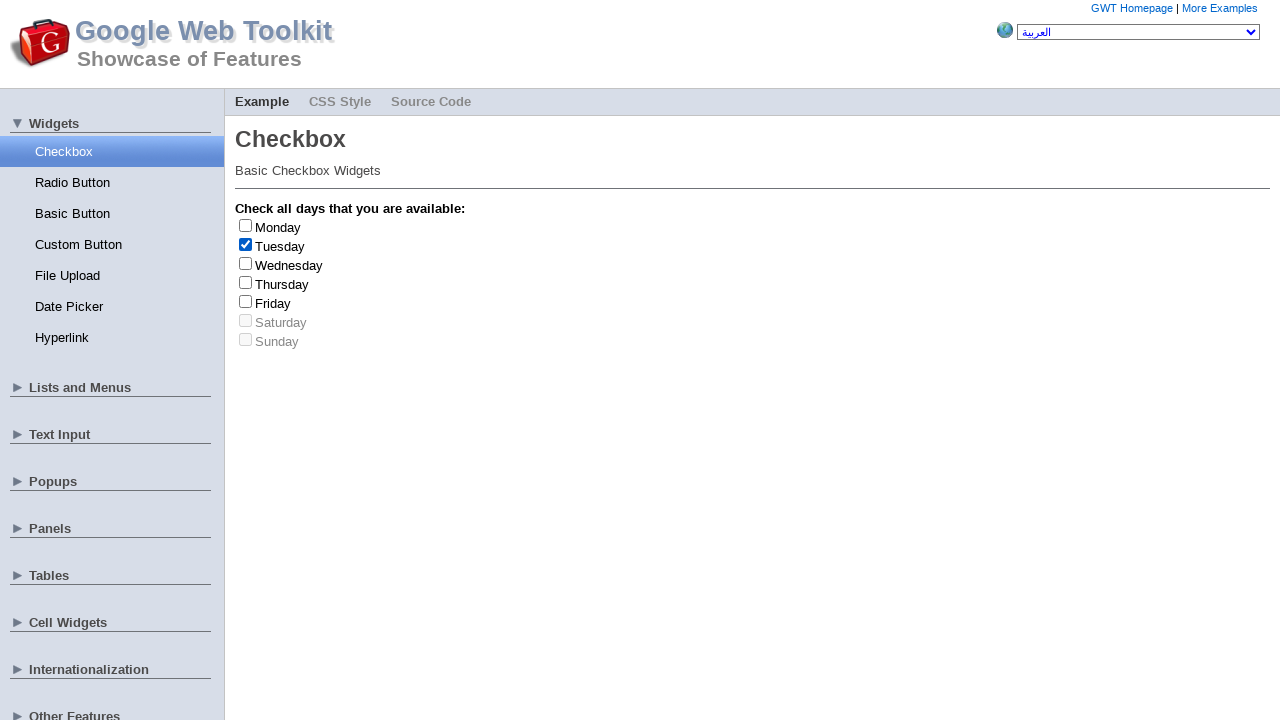

Toggled checkbox by clicking again at (280, 246) on label >> nth=1
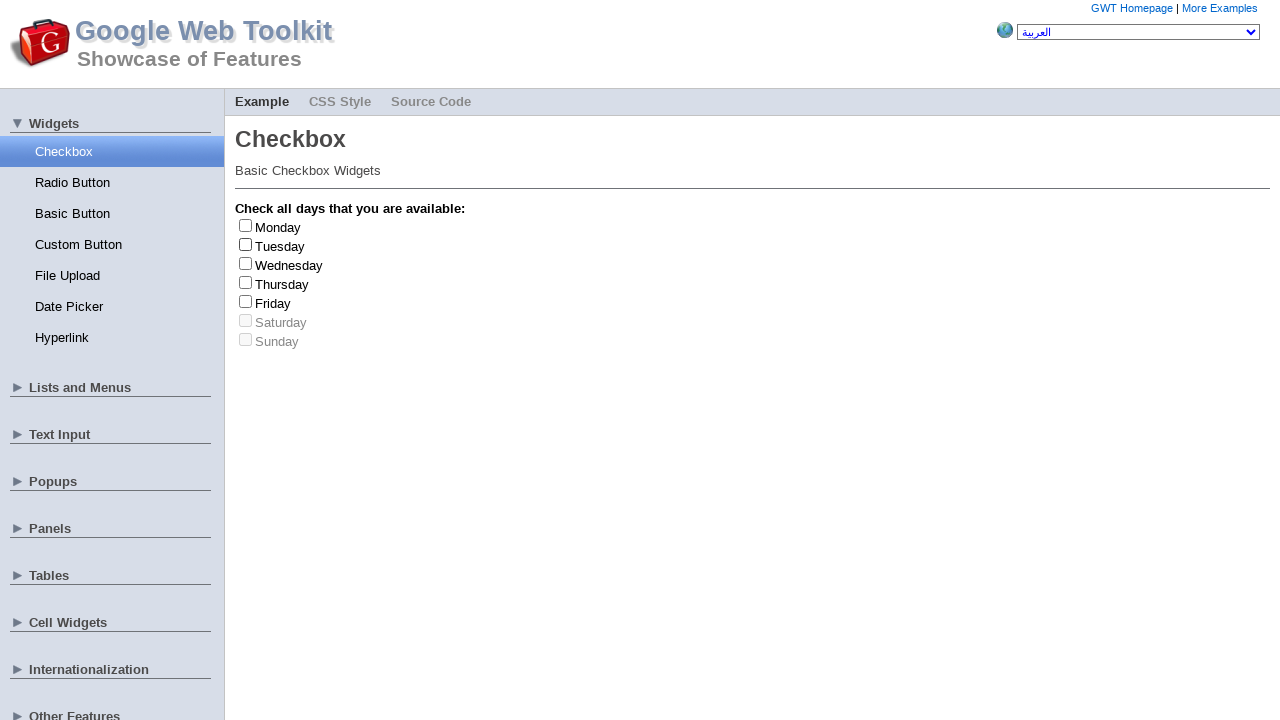

Clicked randomly selected checkbox (index 2) at (289, 265) on label >> nth=2
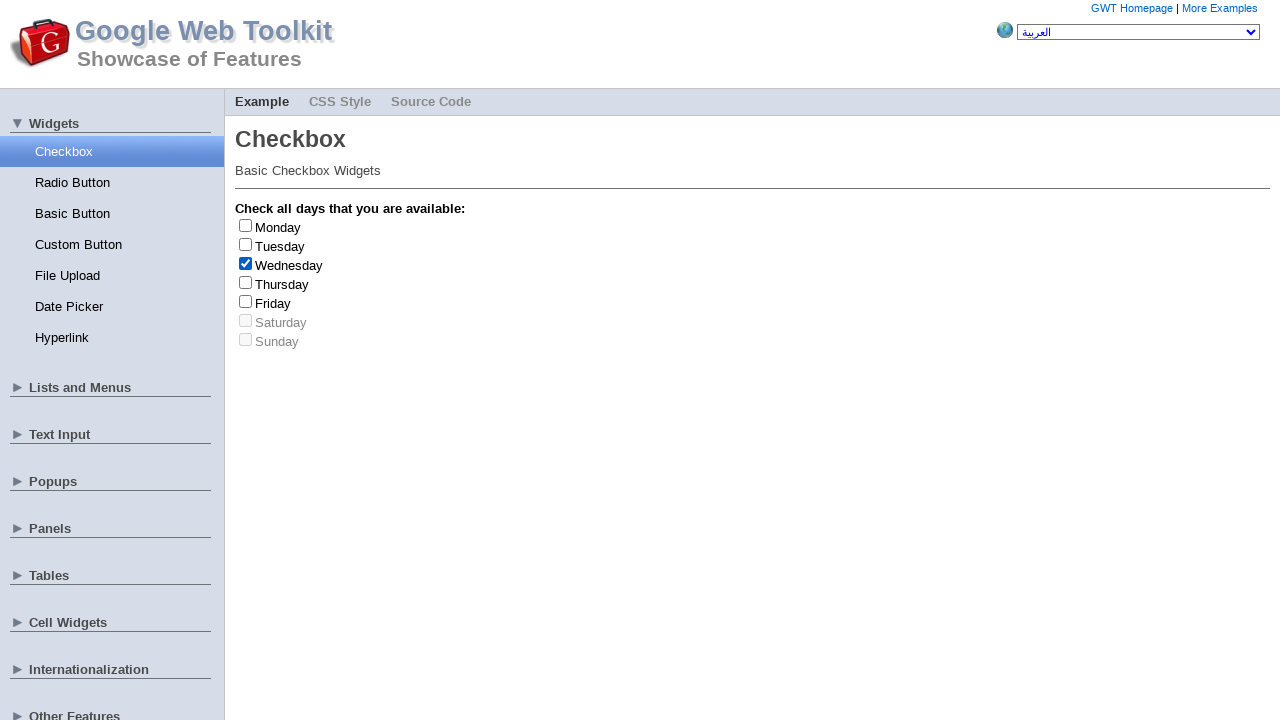

Toggled checkbox by clicking again at (289, 265) on label >> nth=2
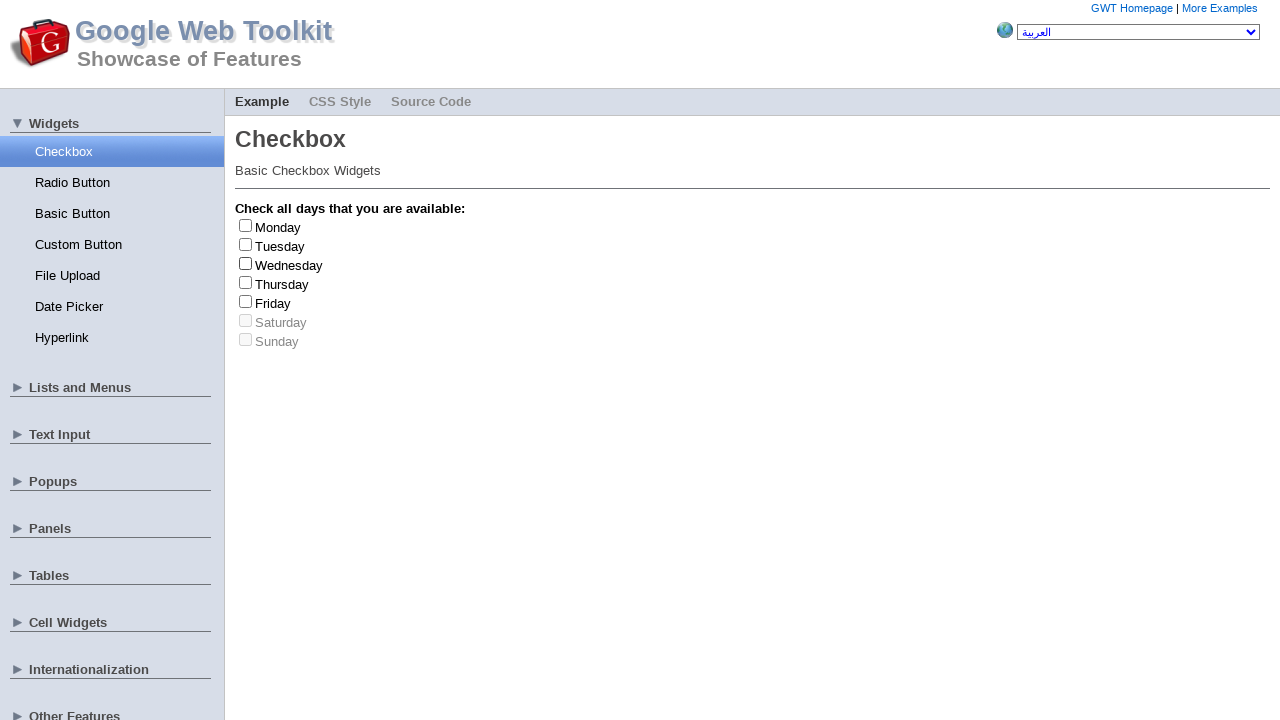

Clicked randomly selected checkbox (index 4) at (273, 303) on label >> nth=4
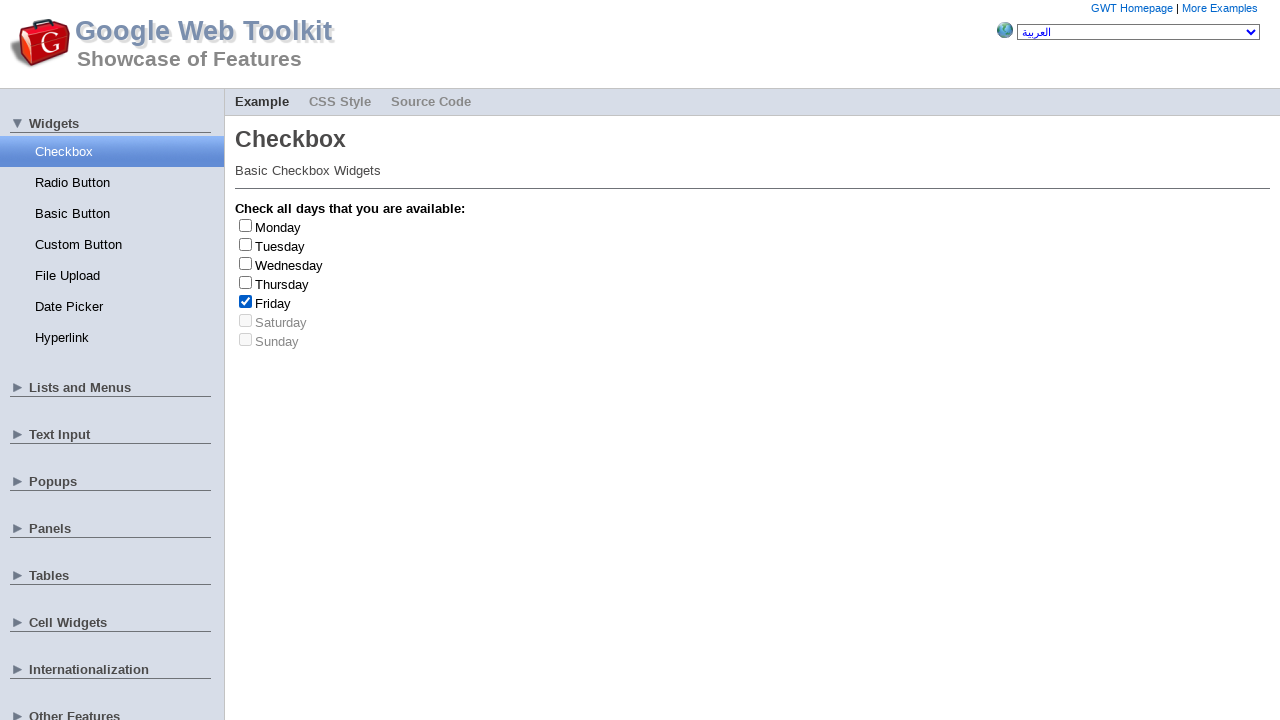

Detected Friday checkbox clicked (count: 1/3)
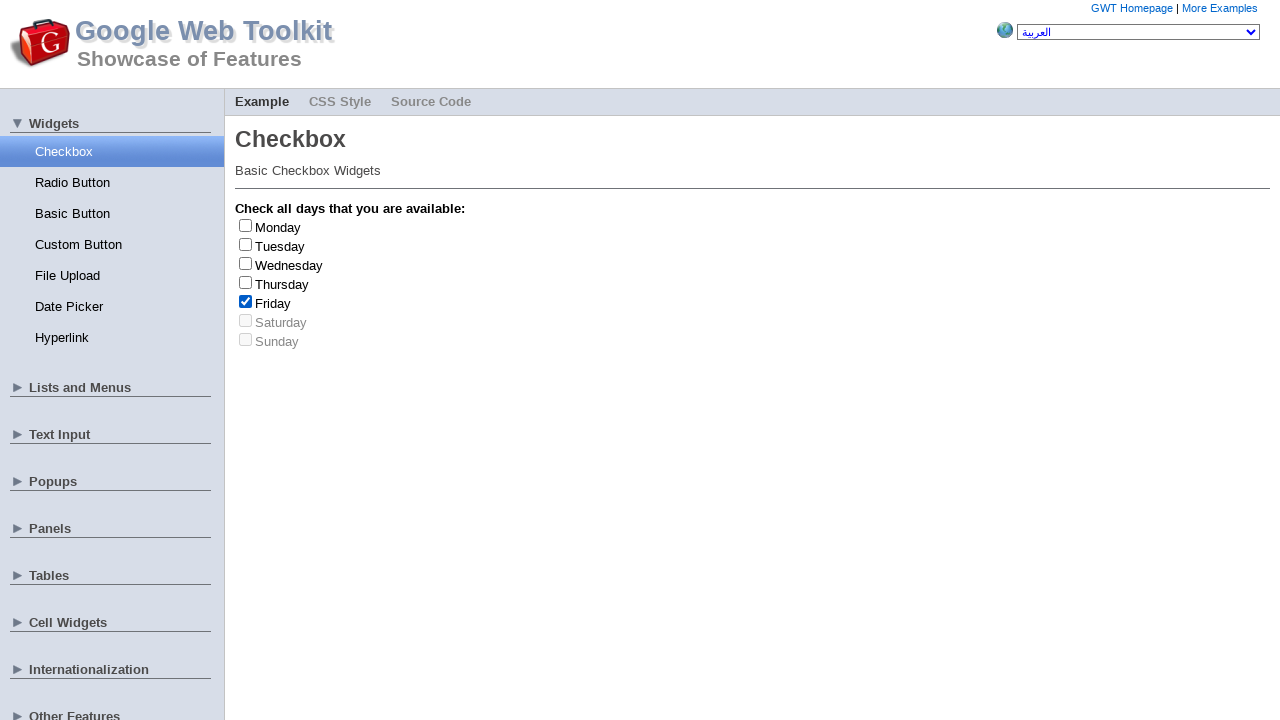

Toggled checkbox by clicking again at (273, 303) on label >> nth=4
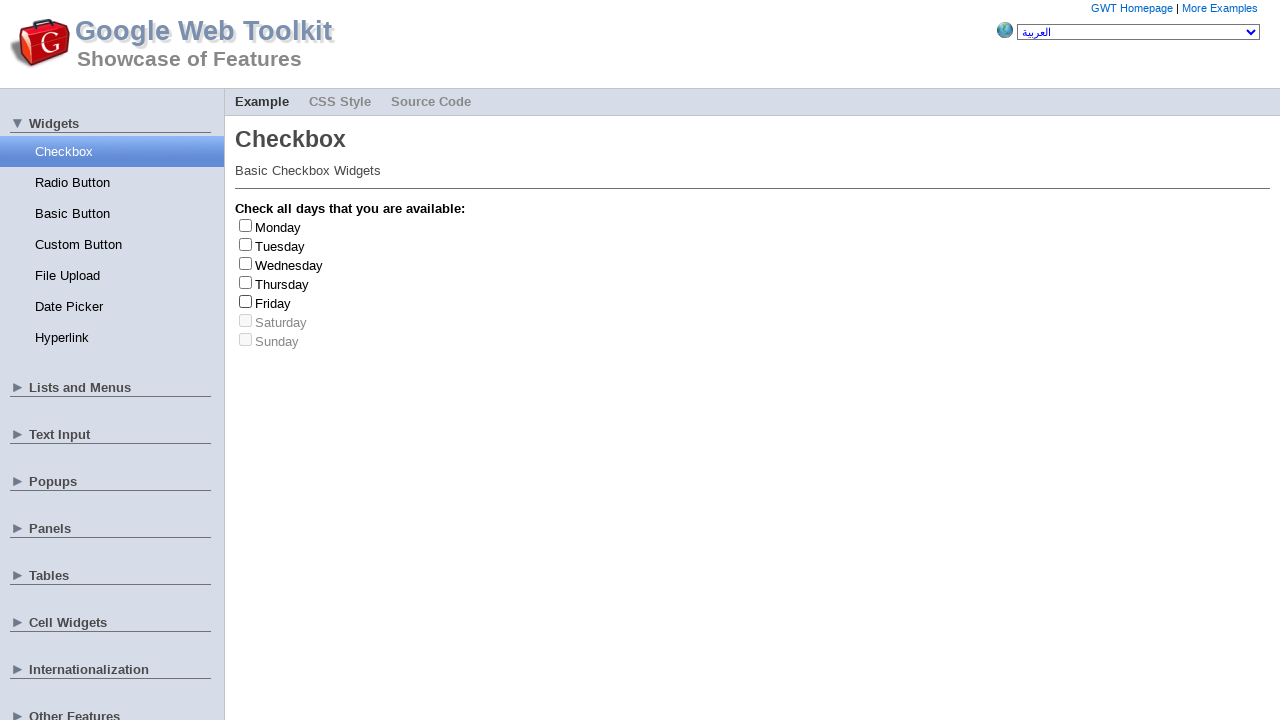

Clicked randomly selected checkbox (index 0) at (278, 227) on label >> nth=0
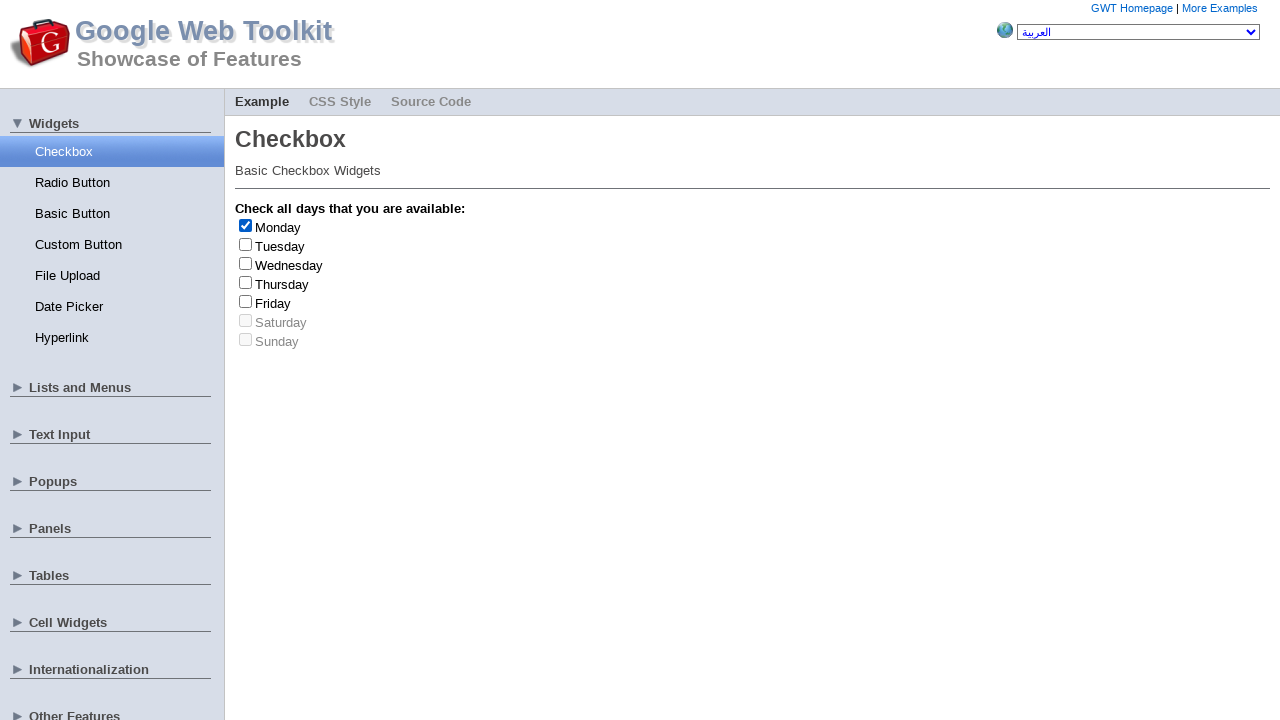

Toggled checkbox by clicking again at (278, 227) on label >> nth=0
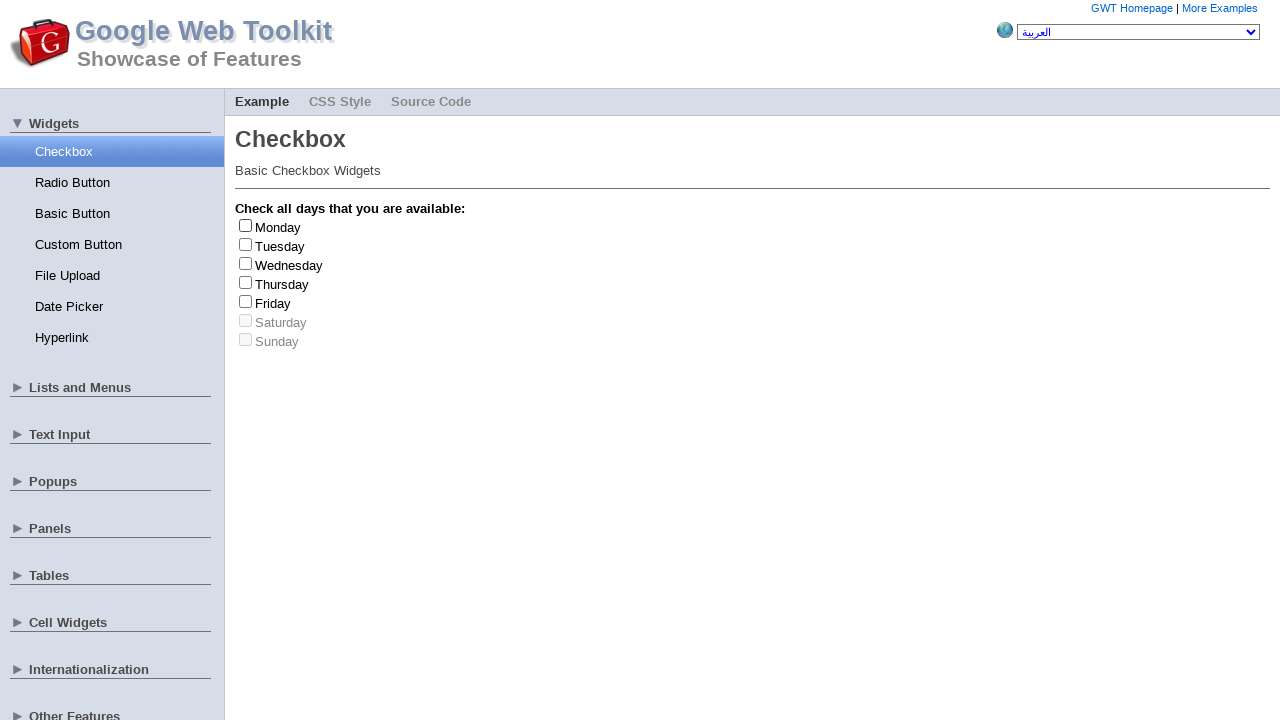

Clicked randomly selected checkbox (index 0) at (278, 227) on label >> nth=0
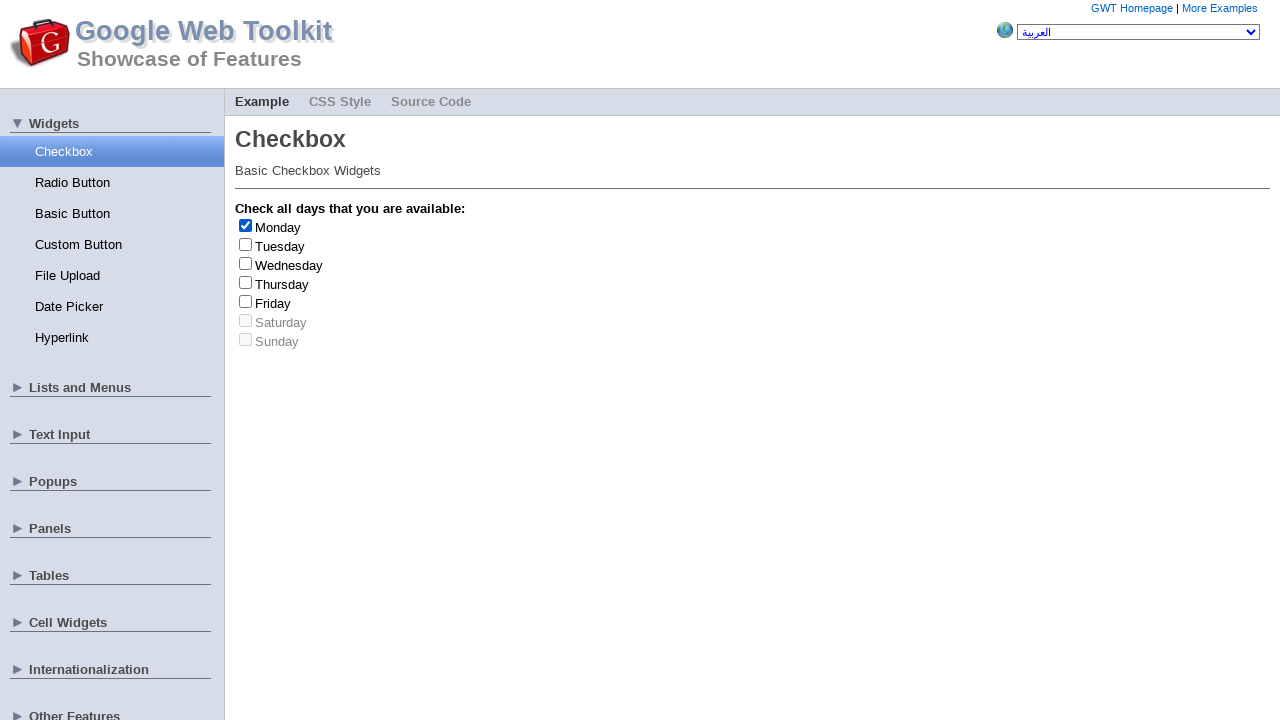

Toggled checkbox by clicking again at (278, 227) on label >> nth=0
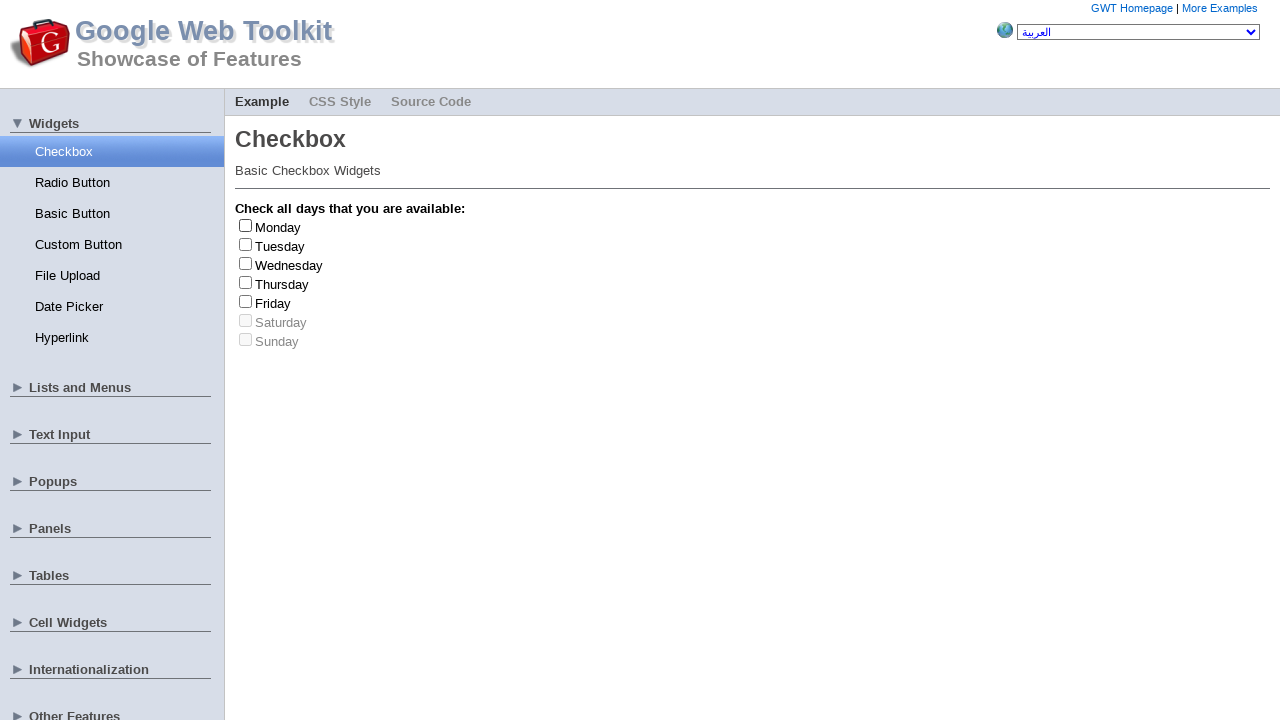

Clicked randomly selected checkbox (index 2) at (289, 265) on label >> nth=2
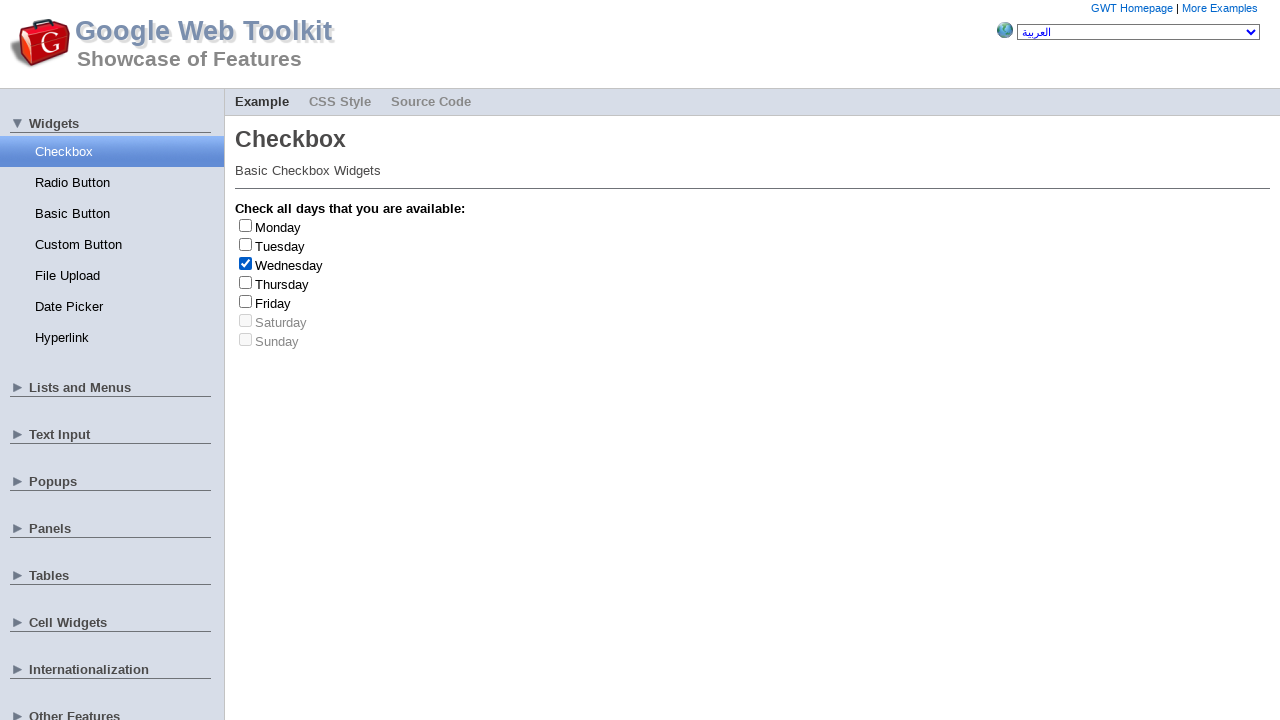

Toggled checkbox by clicking again at (289, 265) on label >> nth=2
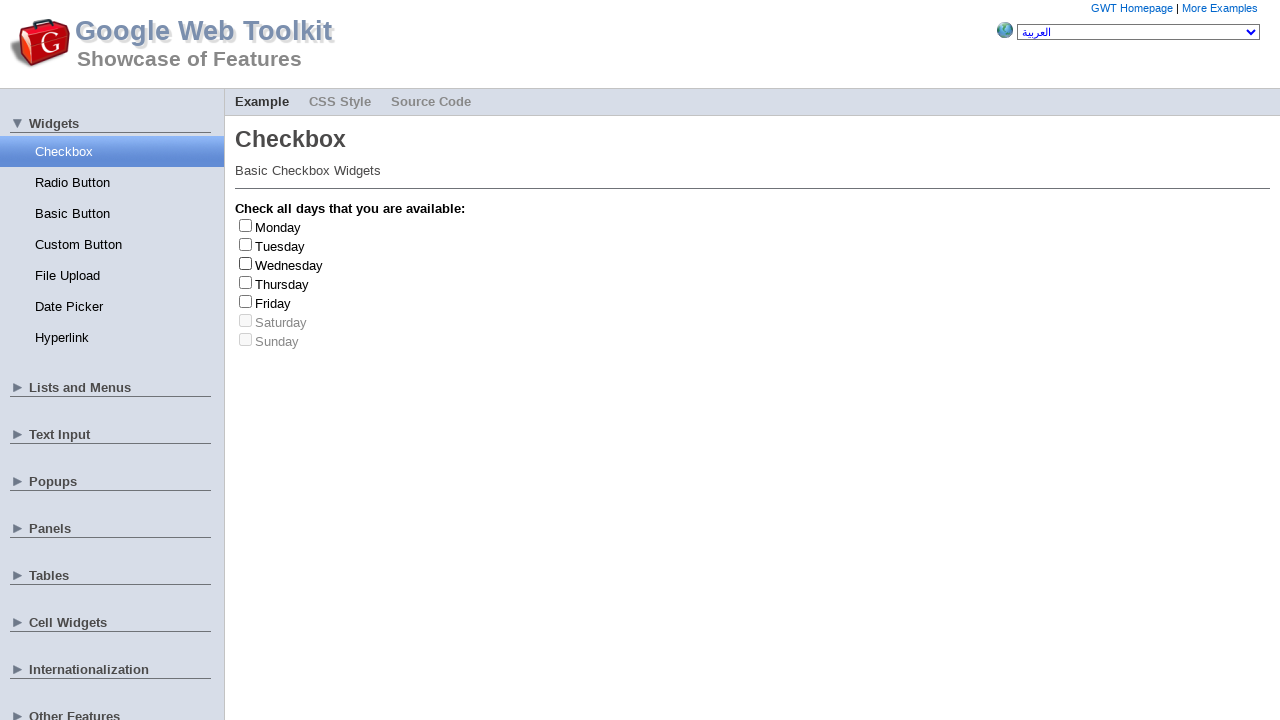

Clicked randomly selected checkbox (index 1) at (280, 246) on label >> nth=1
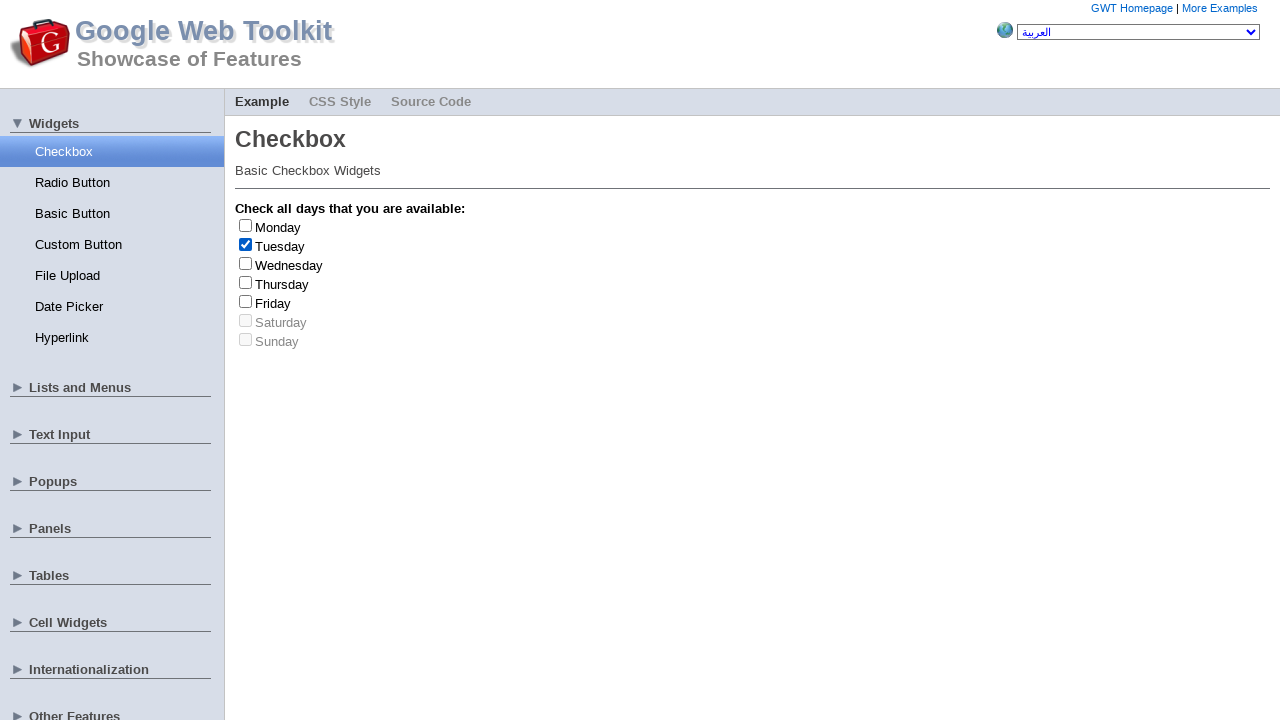

Toggled checkbox by clicking again at (280, 246) on label >> nth=1
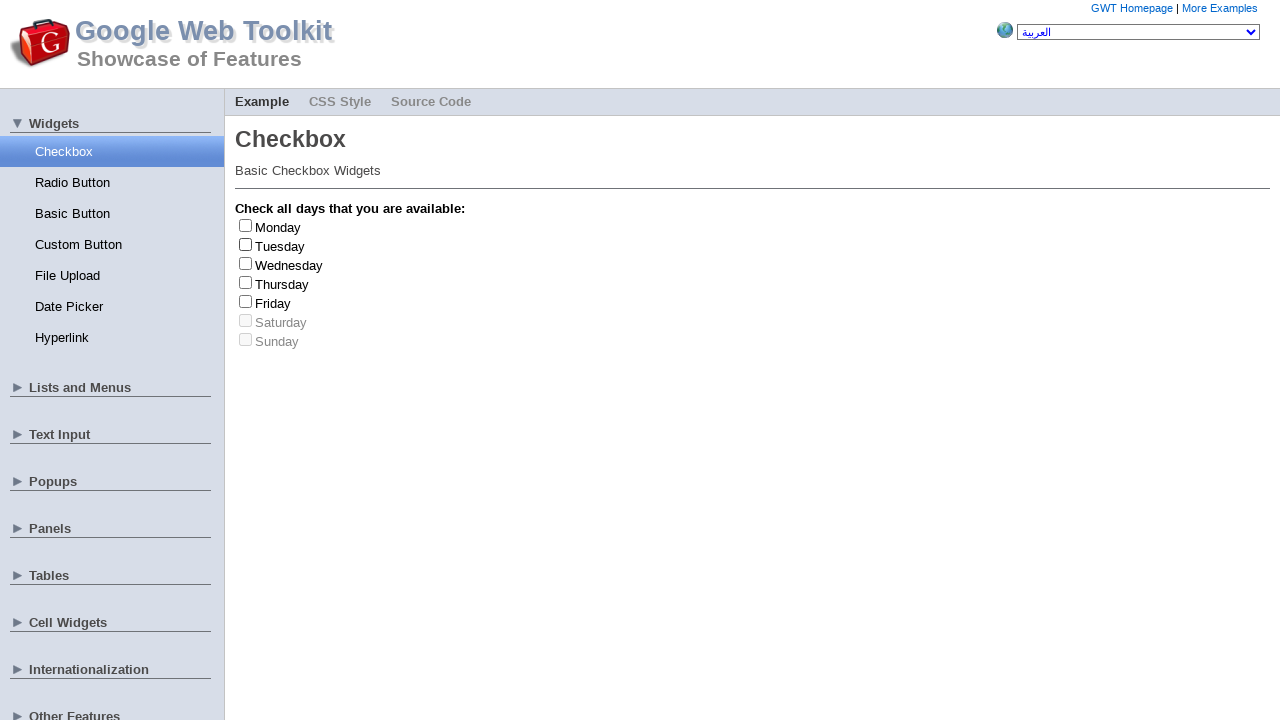

Clicked randomly selected checkbox (index 2) at (289, 265) on label >> nth=2
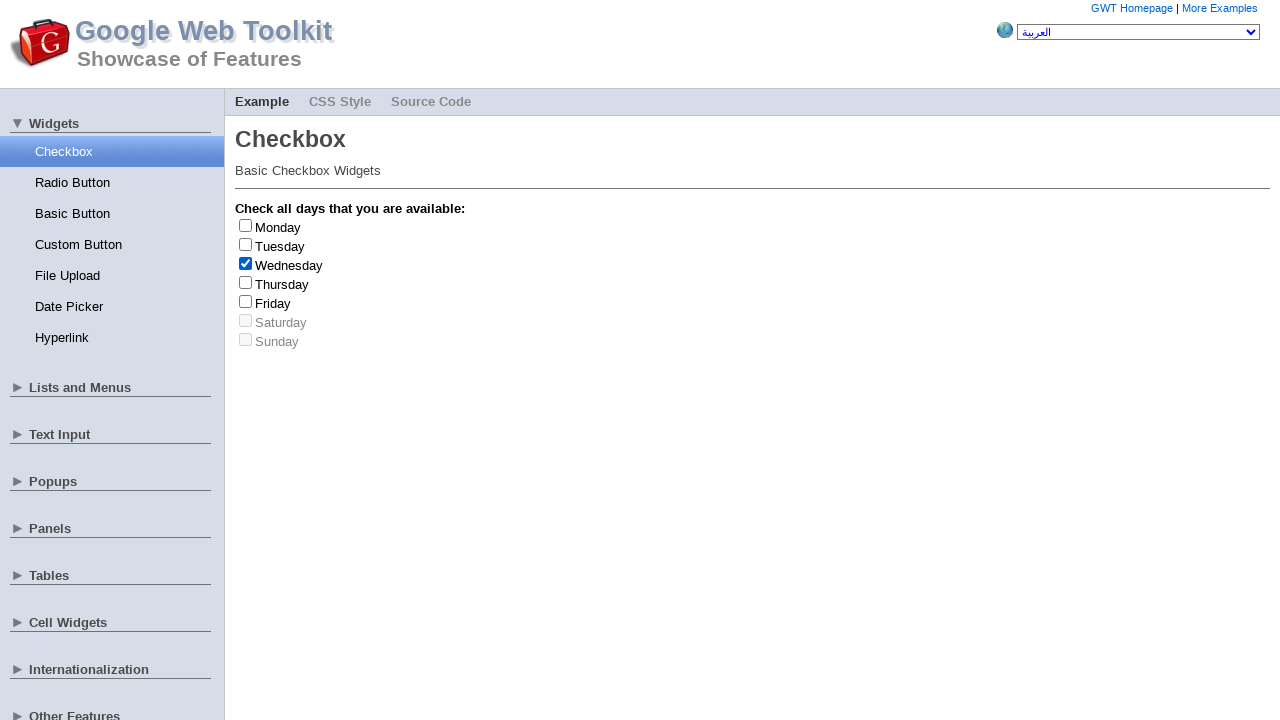

Toggled checkbox by clicking again at (289, 265) on label >> nth=2
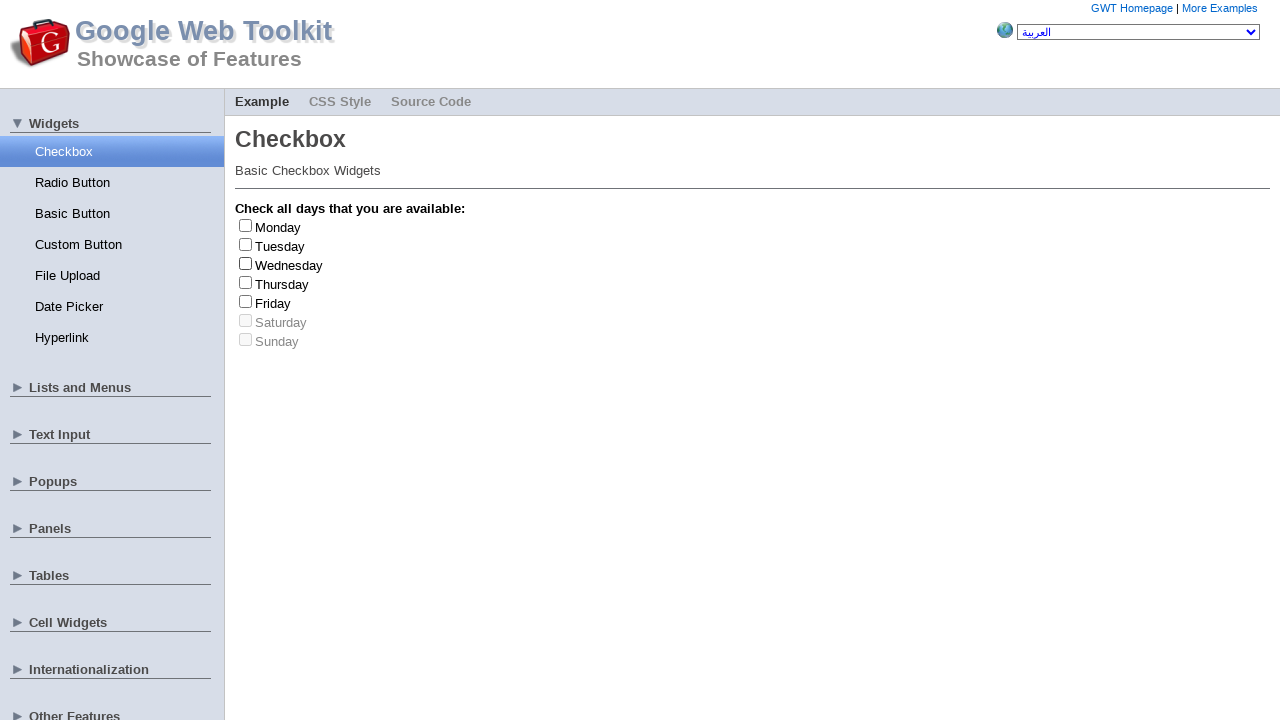

Clicked randomly selected checkbox (index 4) at (273, 303) on label >> nth=4
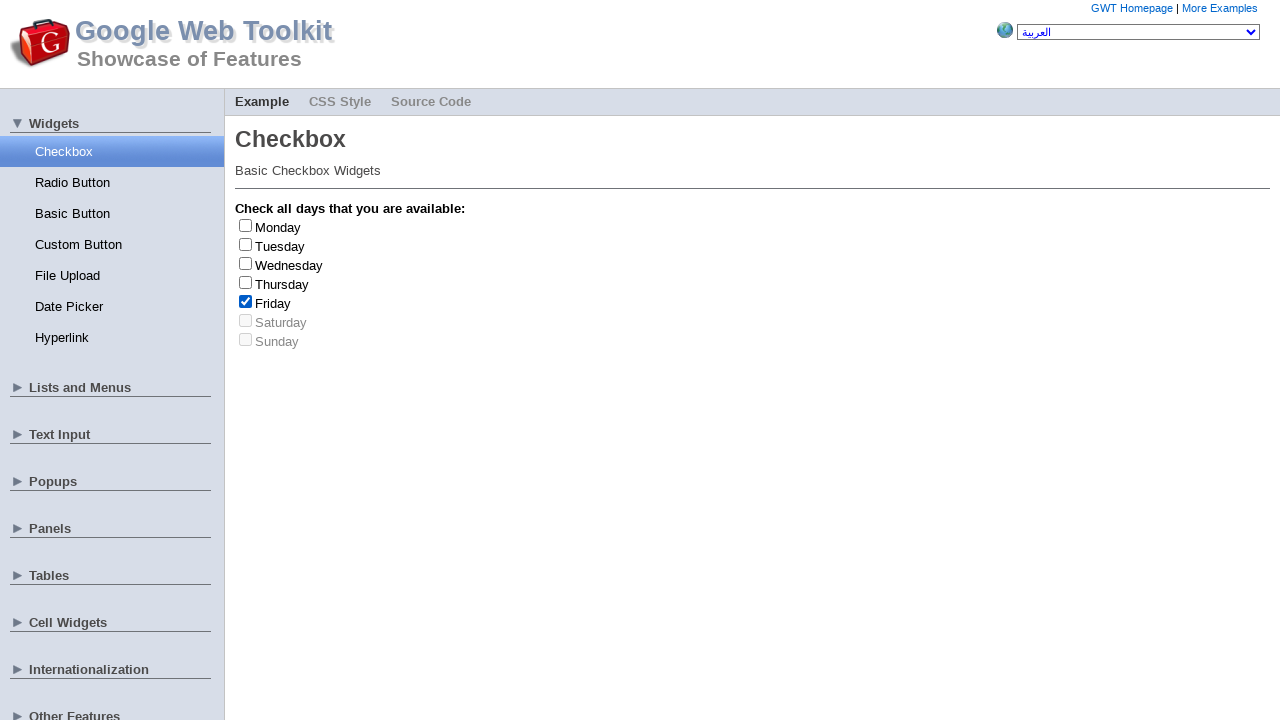

Detected Friday checkbox clicked (count: 2/3)
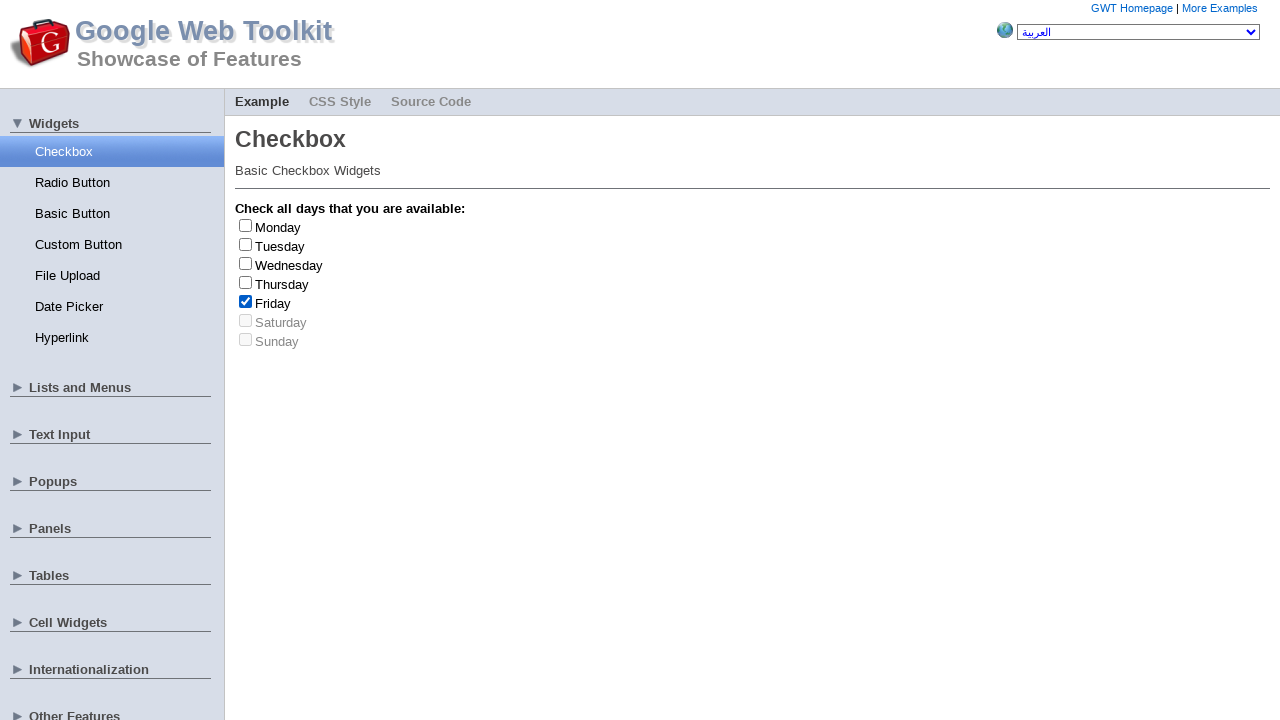

Toggled checkbox by clicking again at (273, 303) on label >> nth=4
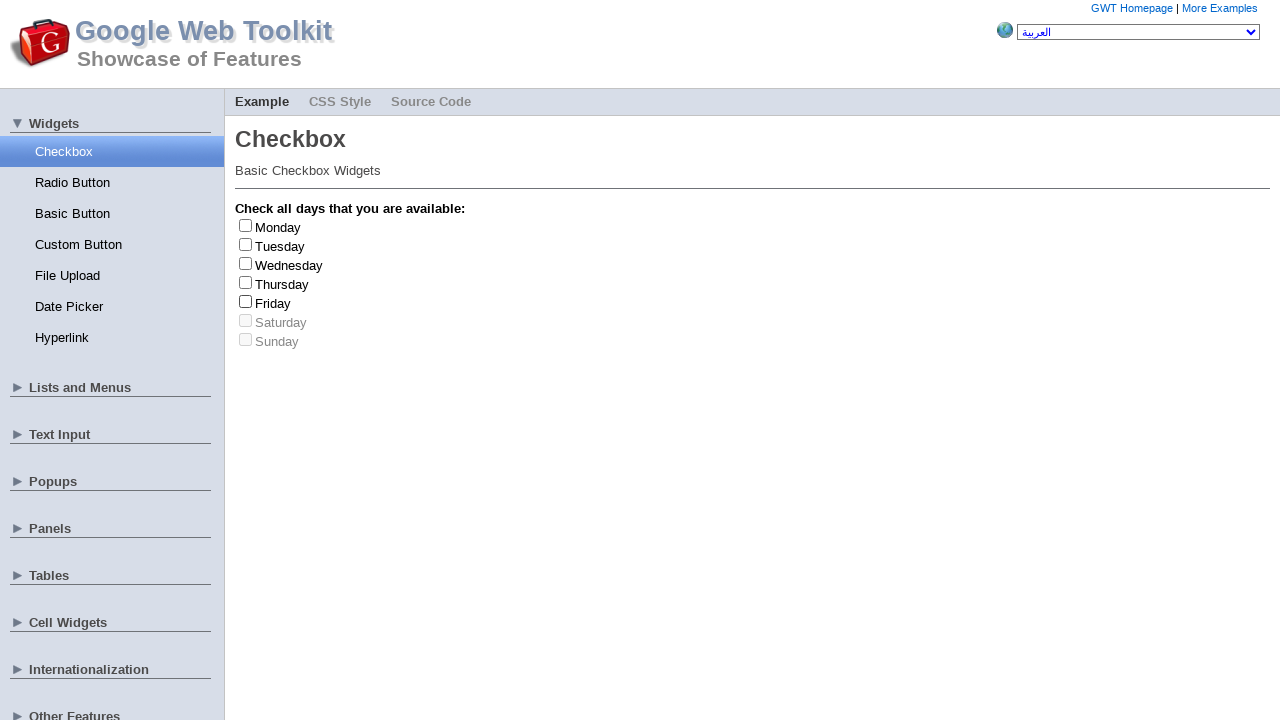

Clicked randomly selected checkbox (index 2) at (289, 265) on label >> nth=2
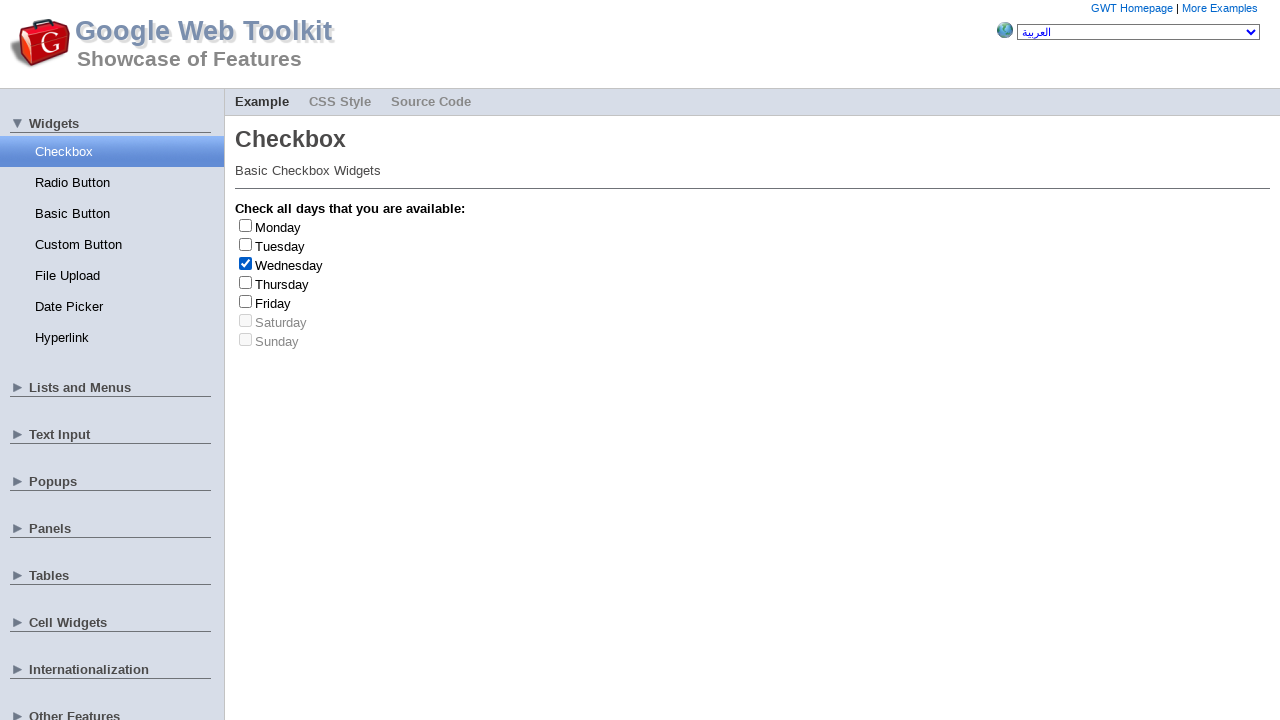

Toggled checkbox by clicking again at (289, 265) on label >> nth=2
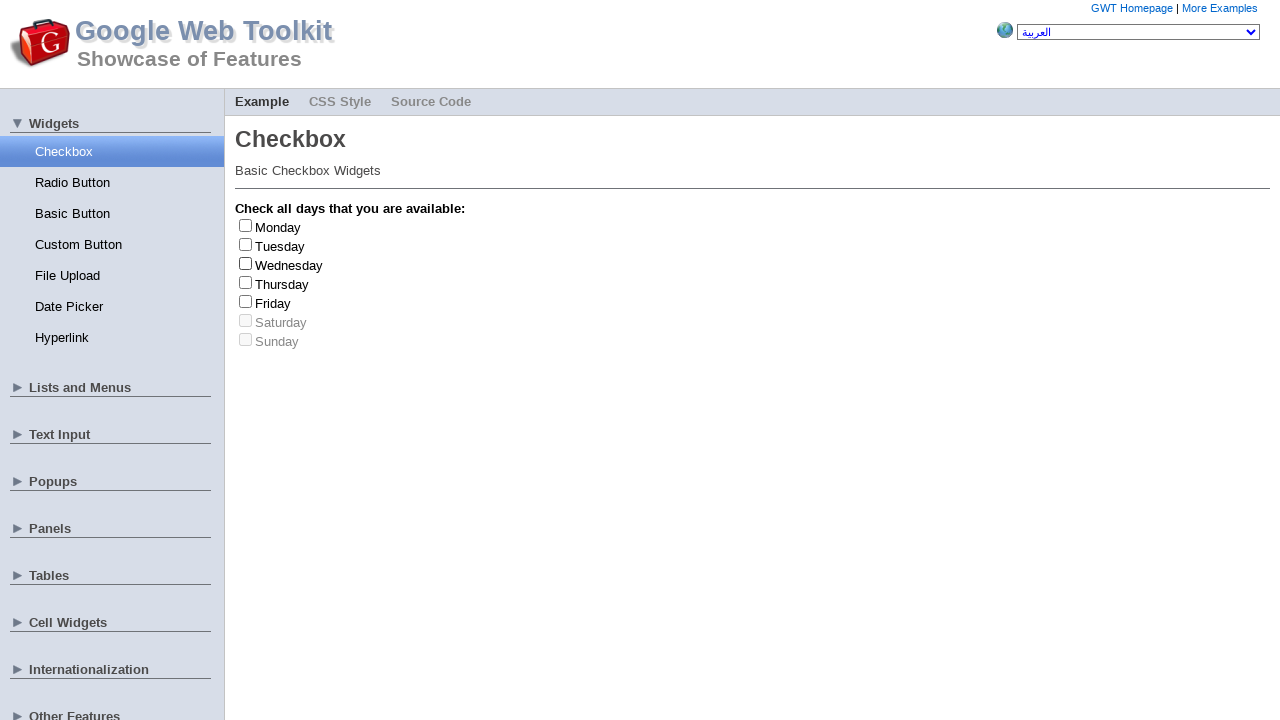

Clicked randomly selected checkbox (index 2) at (289, 265) on label >> nth=2
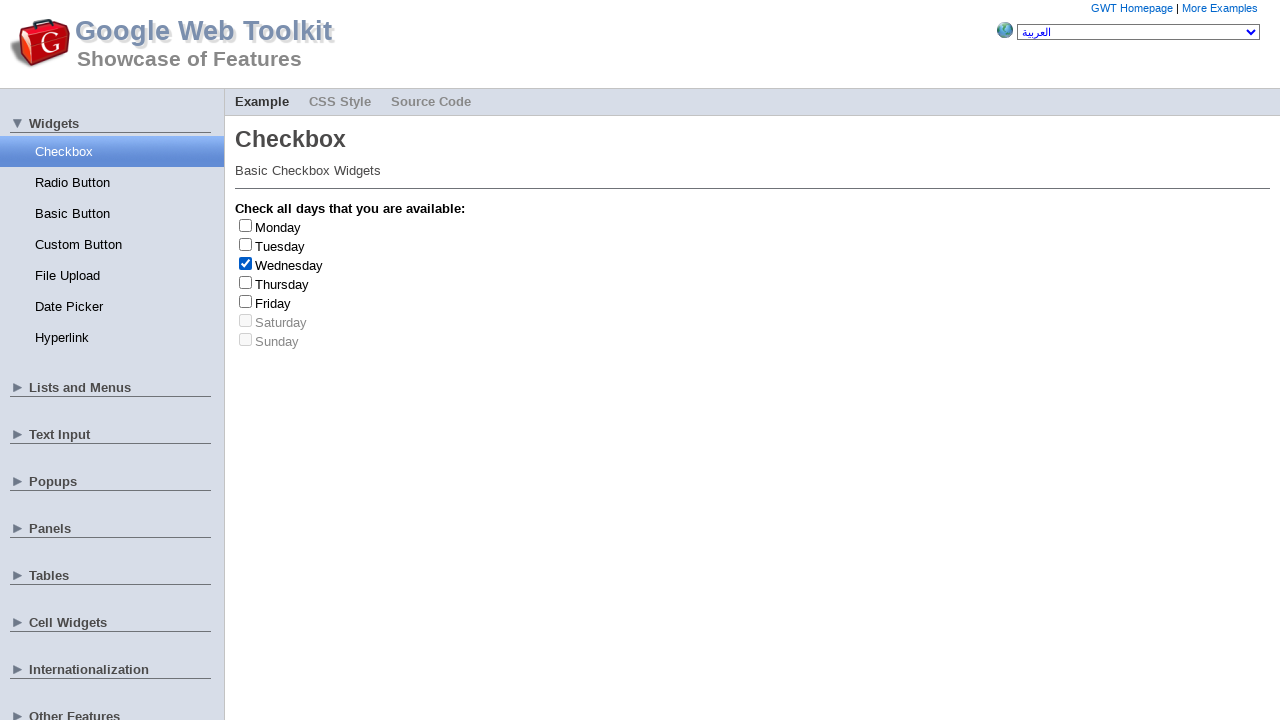

Toggled checkbox by clicking again at (289, 265) on label >> nth=2
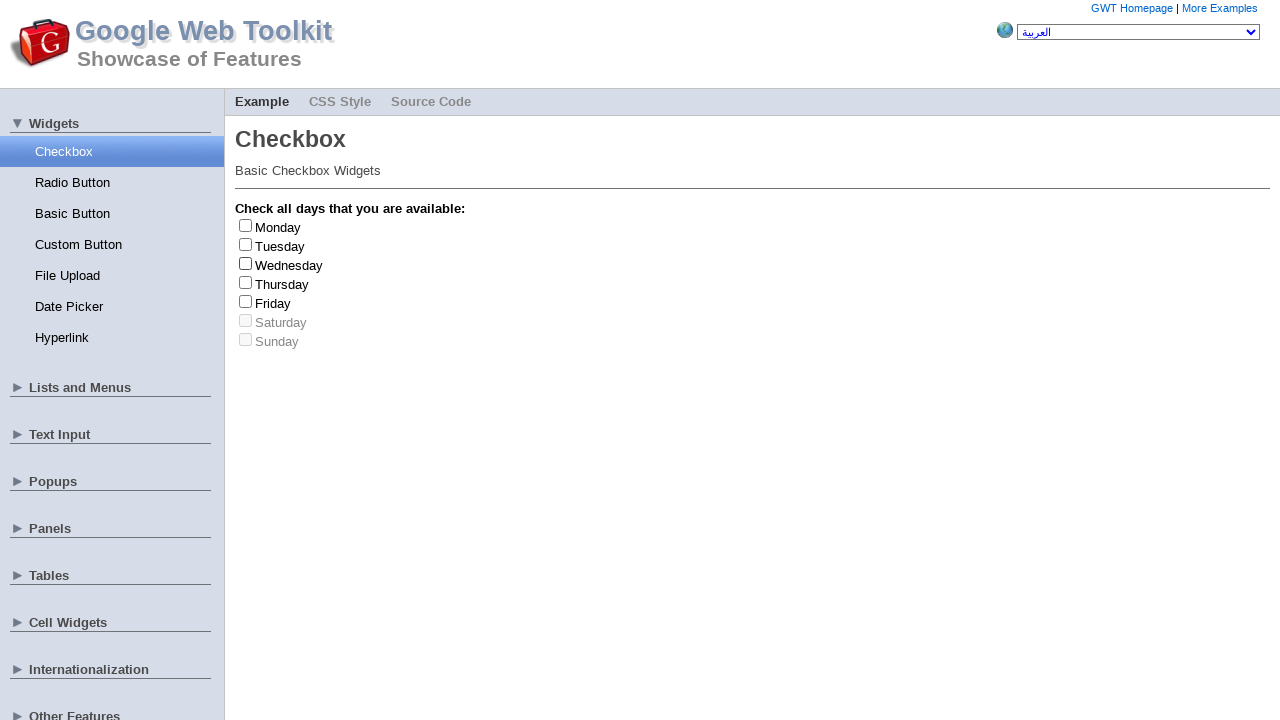

Clicked randomly selected checkbox (index 4) at (273, 303) on label >> nth=4
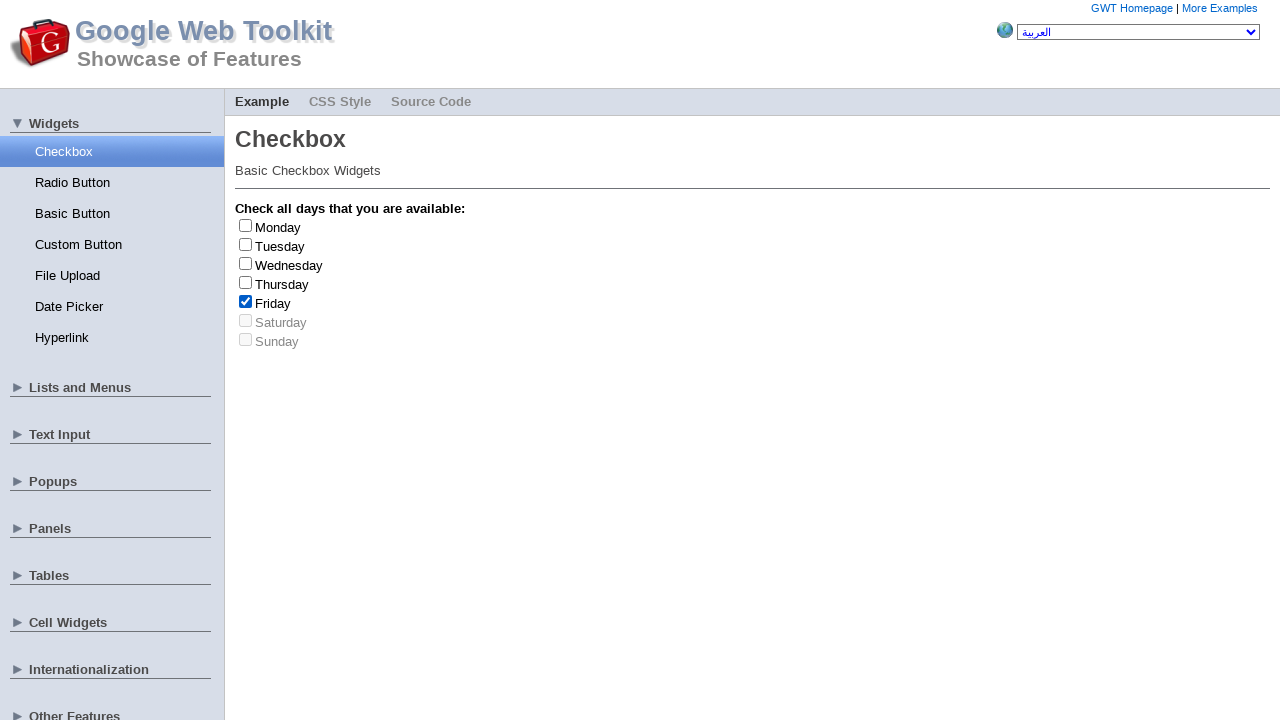

Detected Friday checkbox clicked (count: 3/3)
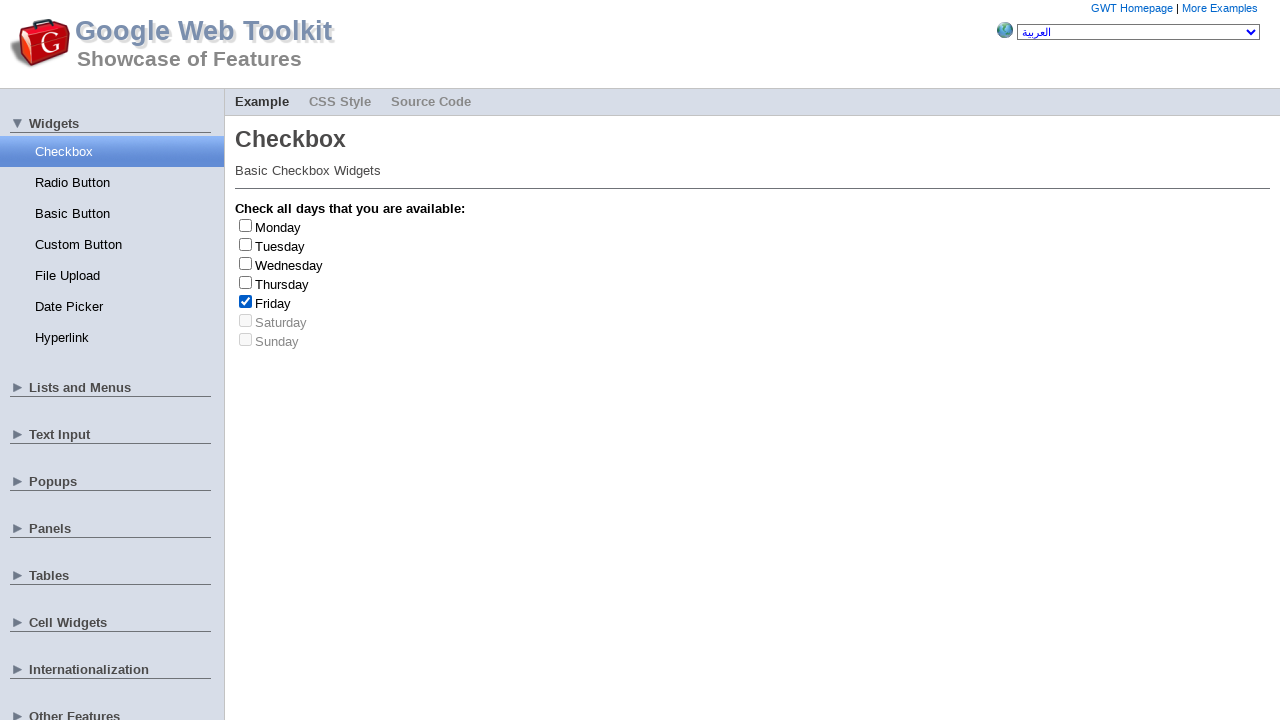

Friday checkbox clicked 3 times - test complete
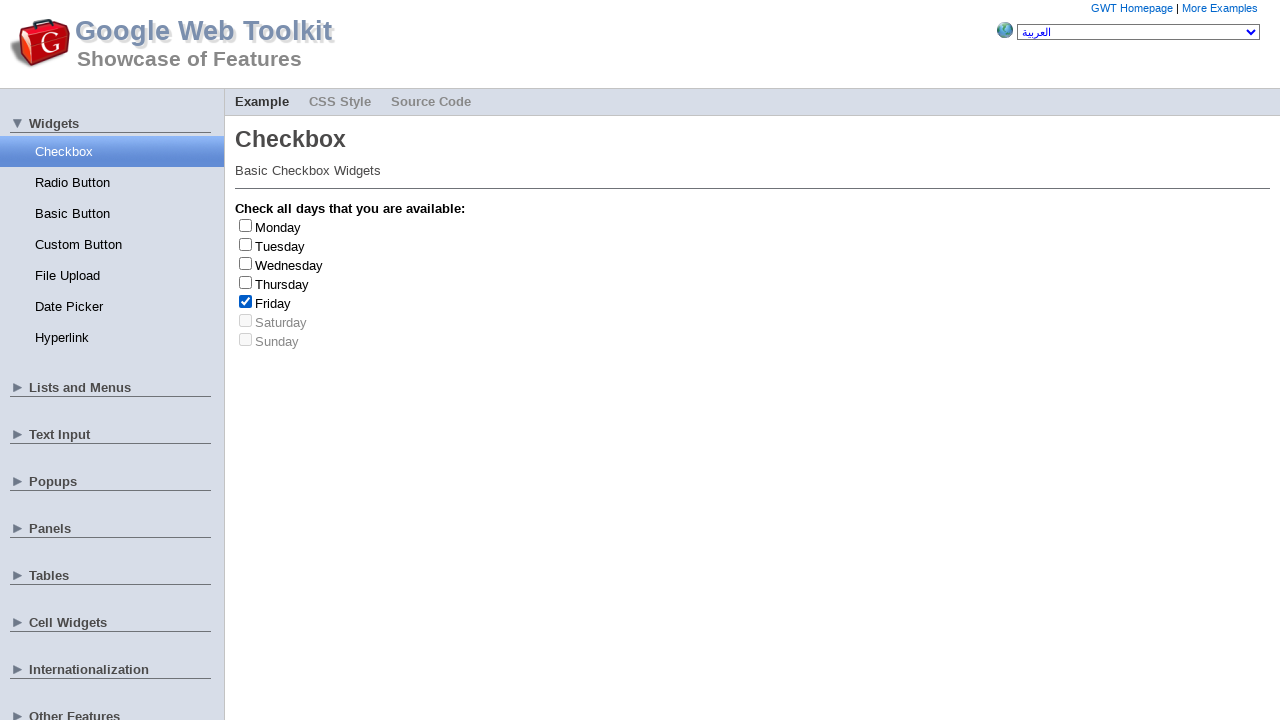

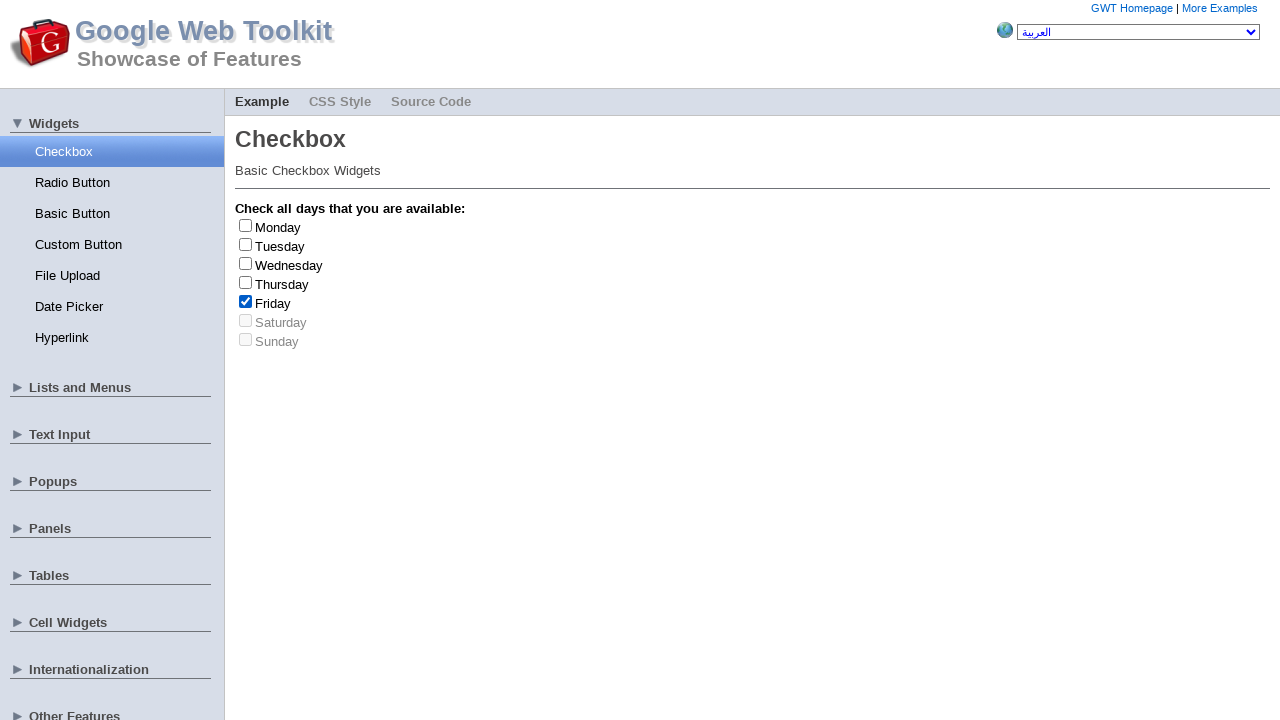